Tests that clicking clear completed removes all completed items

Starting URL: https://demo.playwright.dev/todomvc

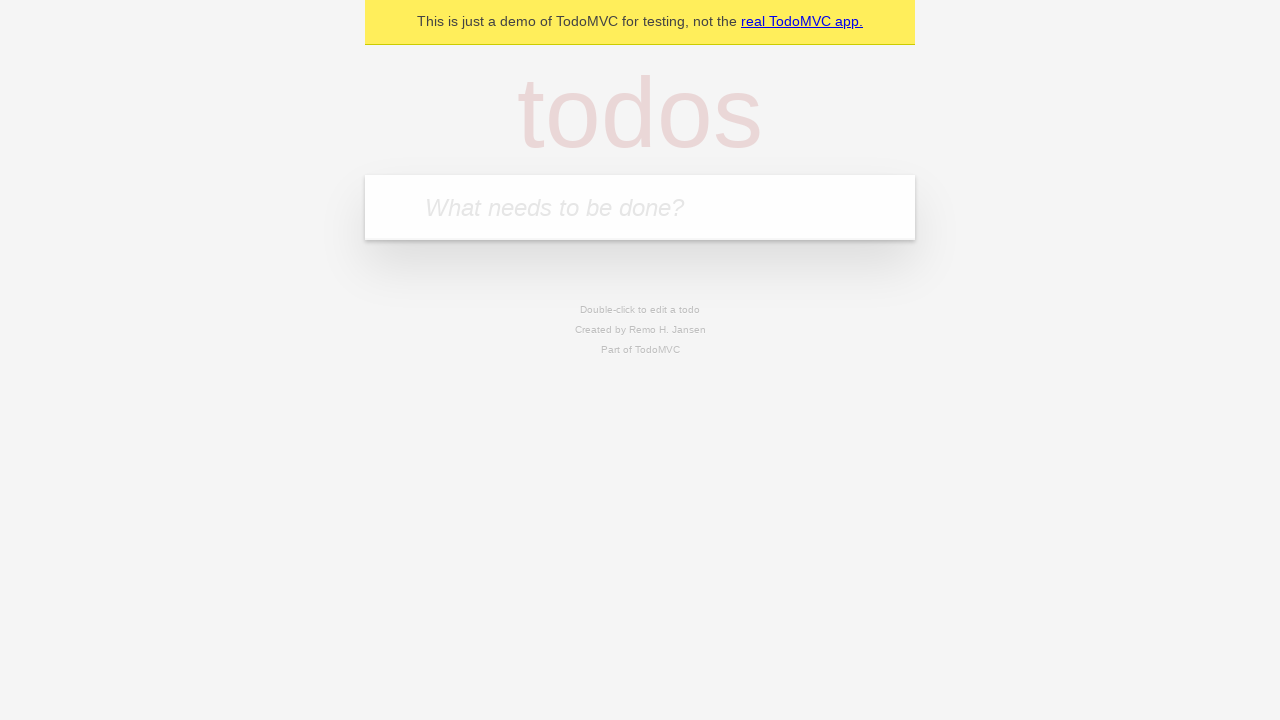

Filled new todo input with 'buy some cheese' on .new-todo
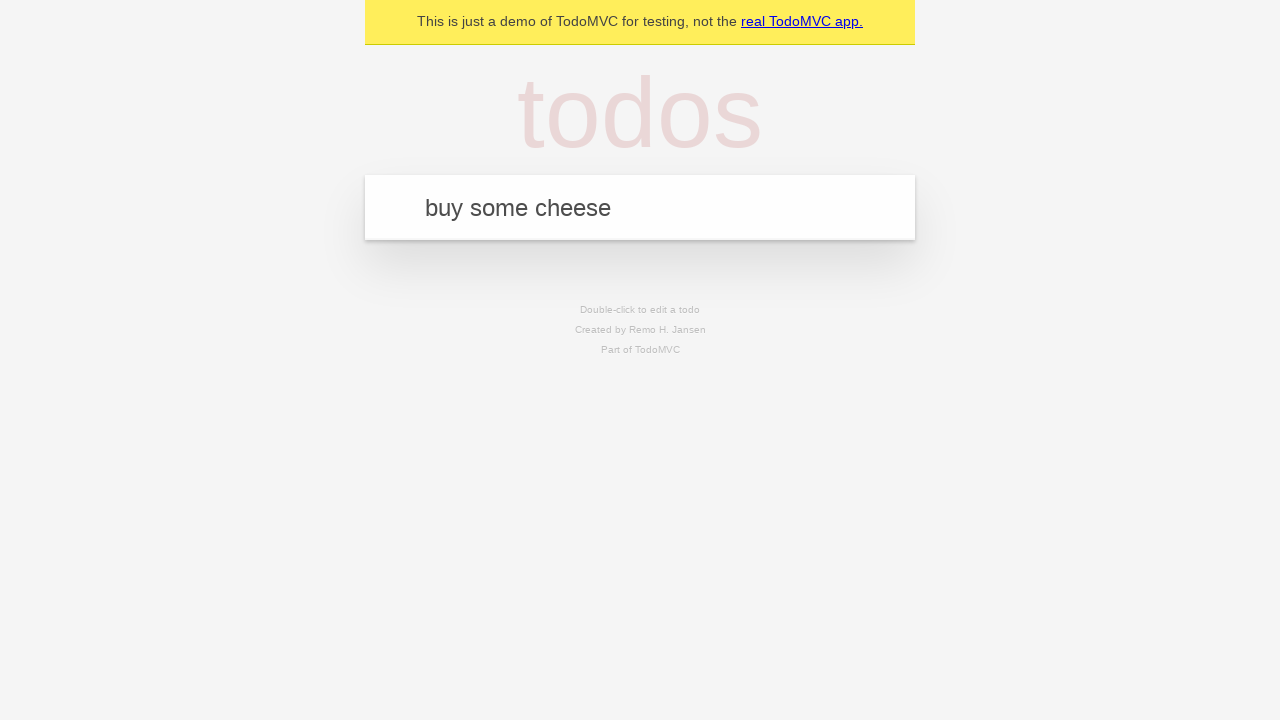

Pressed Enter to create first todo item on .new-todo
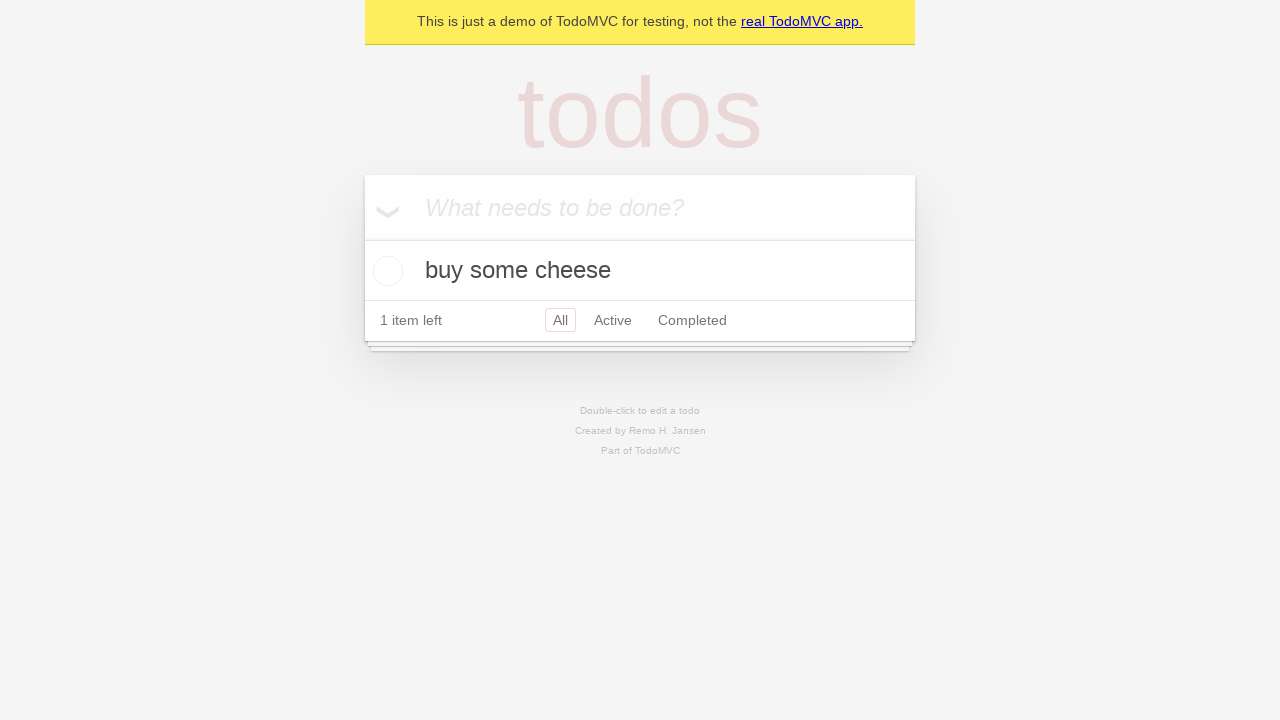

Filled new todo input with 'feed the cat' on .new-todo
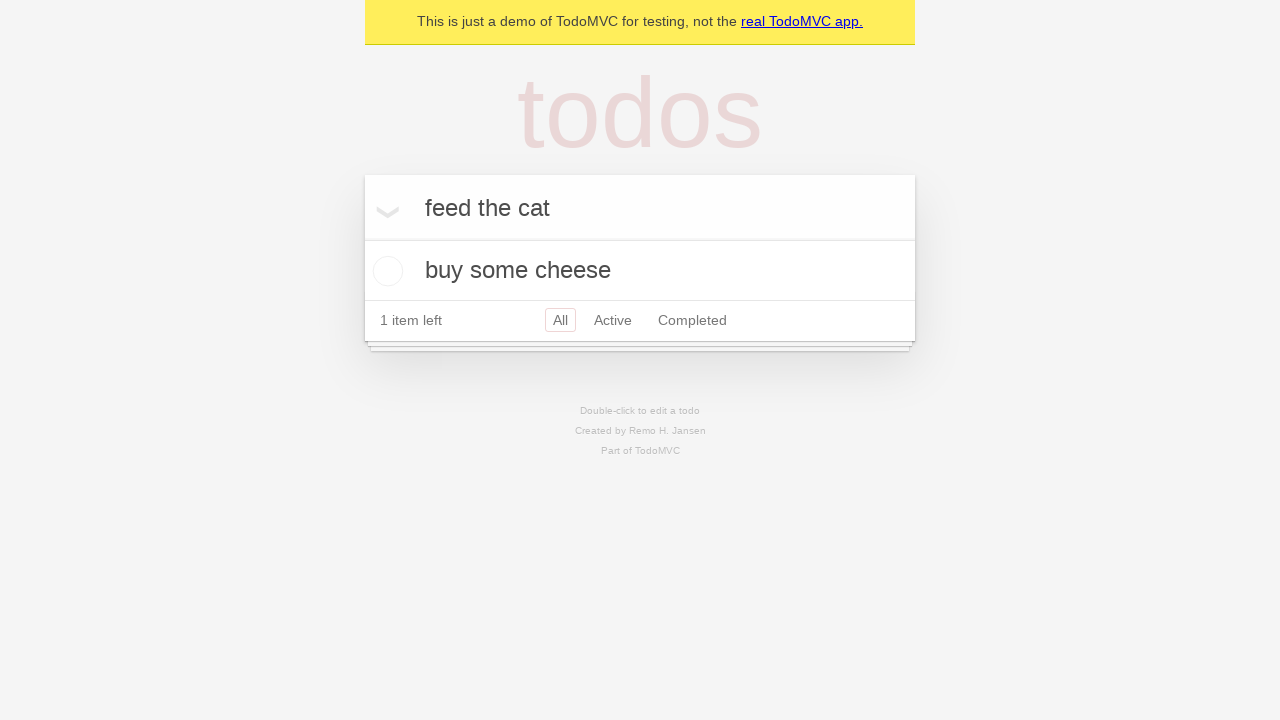

Pressed Enter to create second todo item on .new-todo
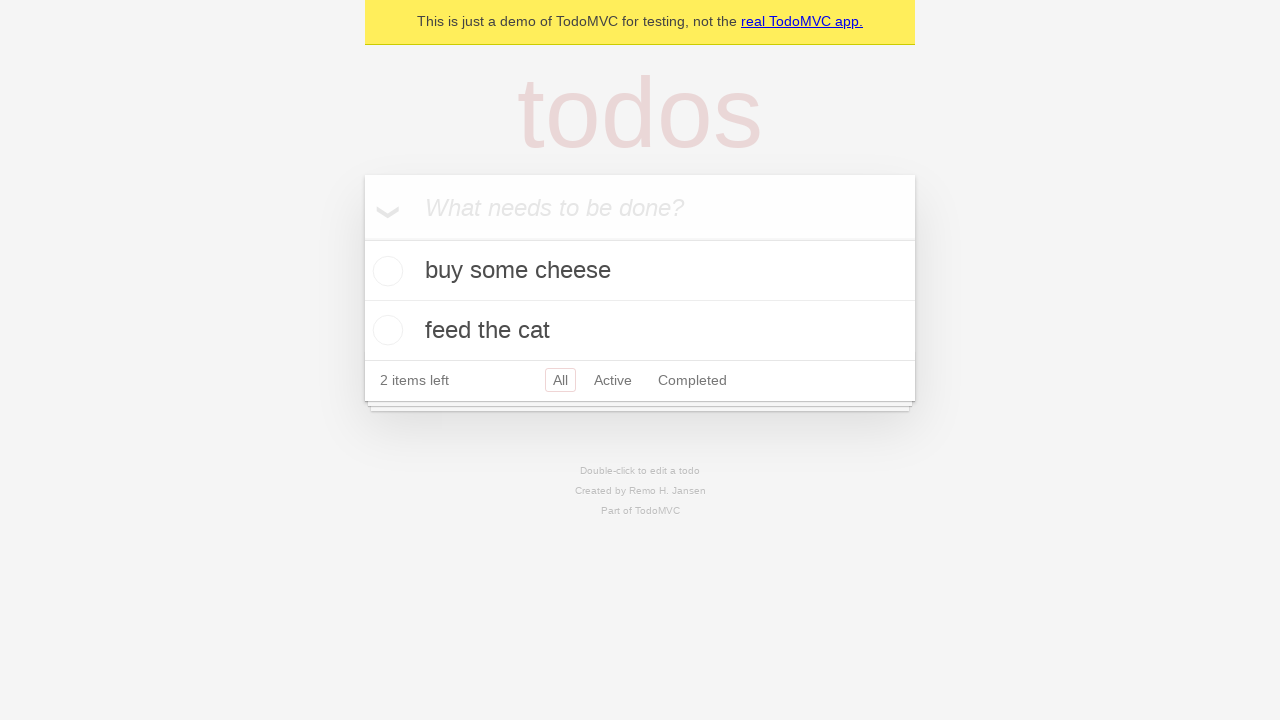

Filled new todo input with 'book a doctors appointment' on .new-todo
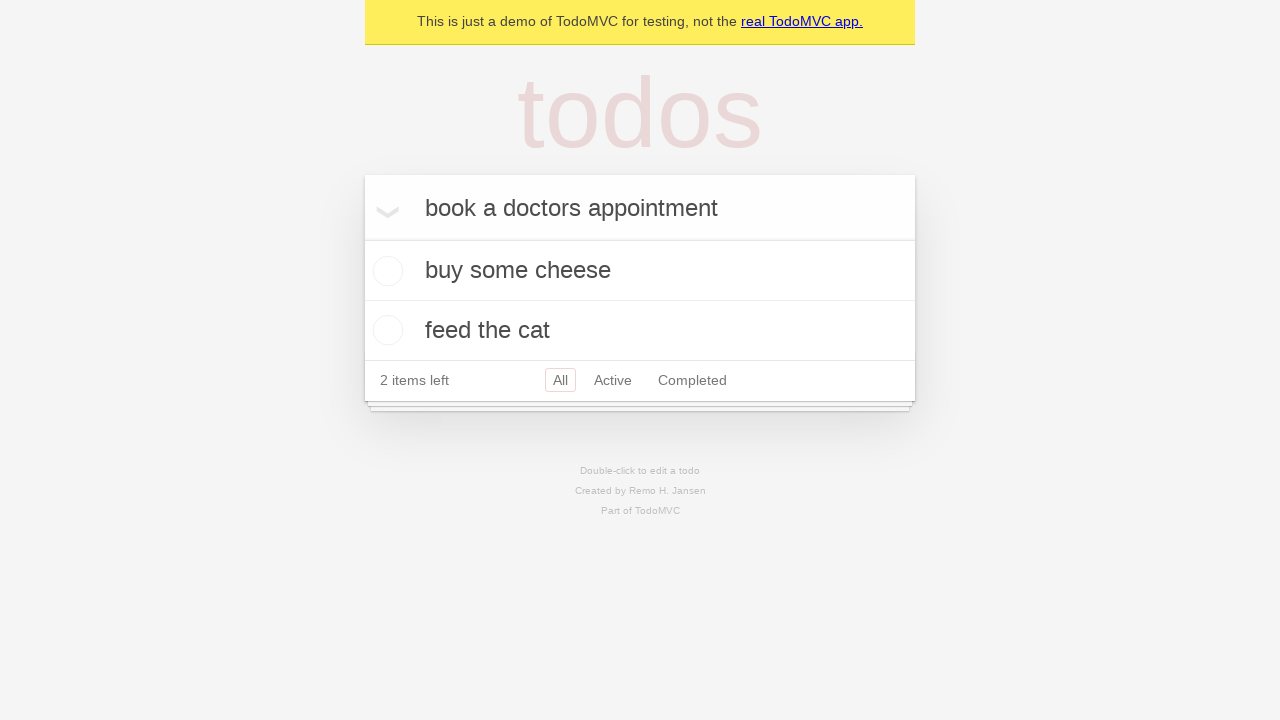

Pressed Enter to create third todo item on .new-todo
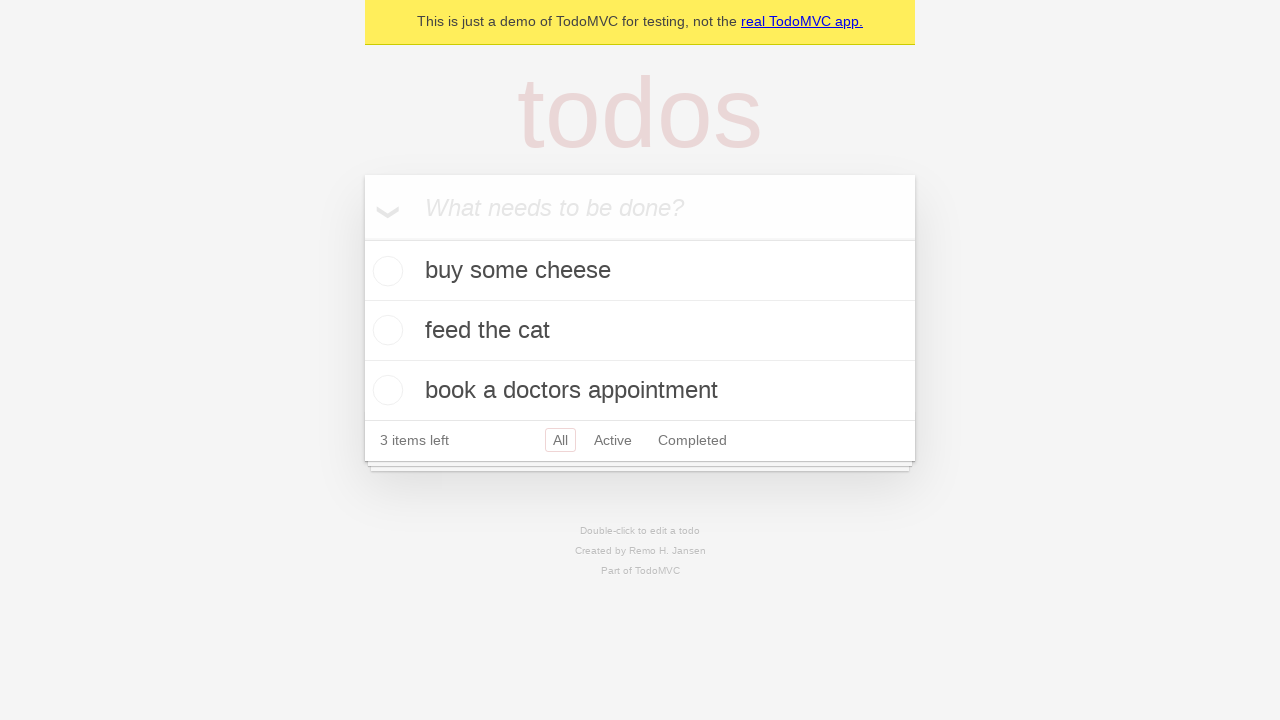

Located all todo list items
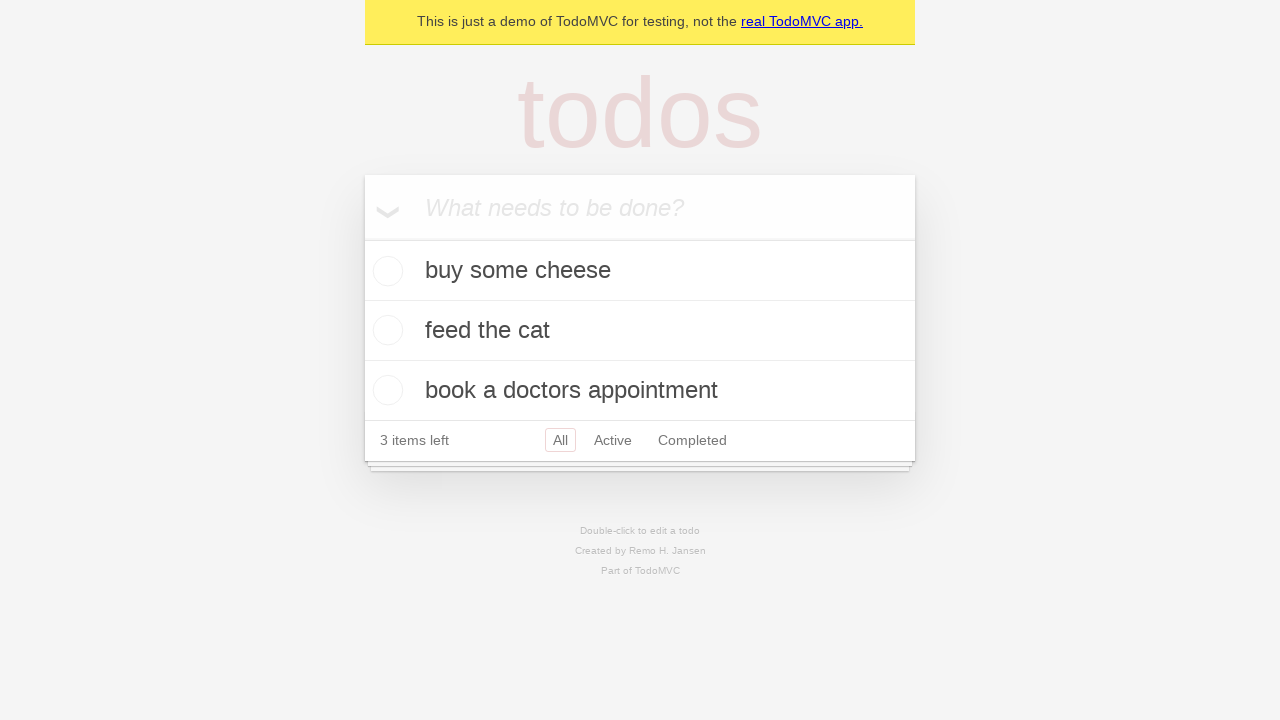

Checked the second todo item to mark it as completed at (385, 330) on .todo-list li >> nth=1 >> .toggle
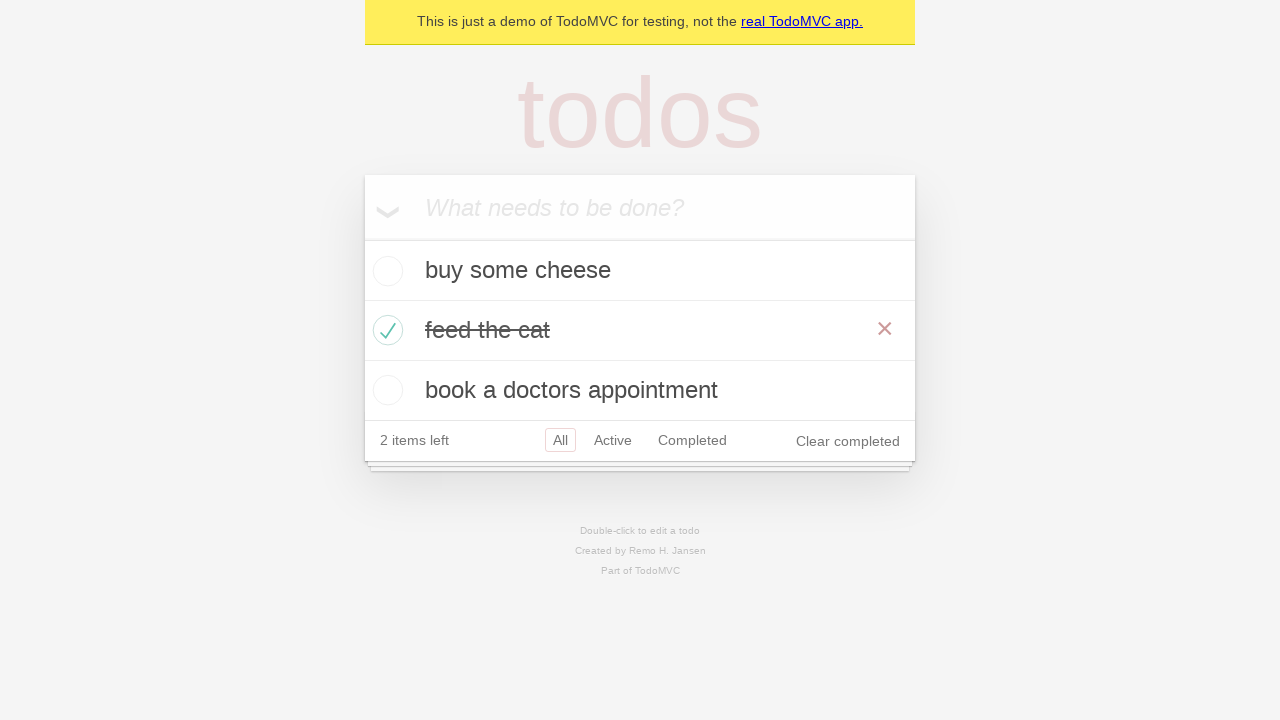

Clicked 'Clear completed' button to remove completed items at (848, 441) on .clear-completed
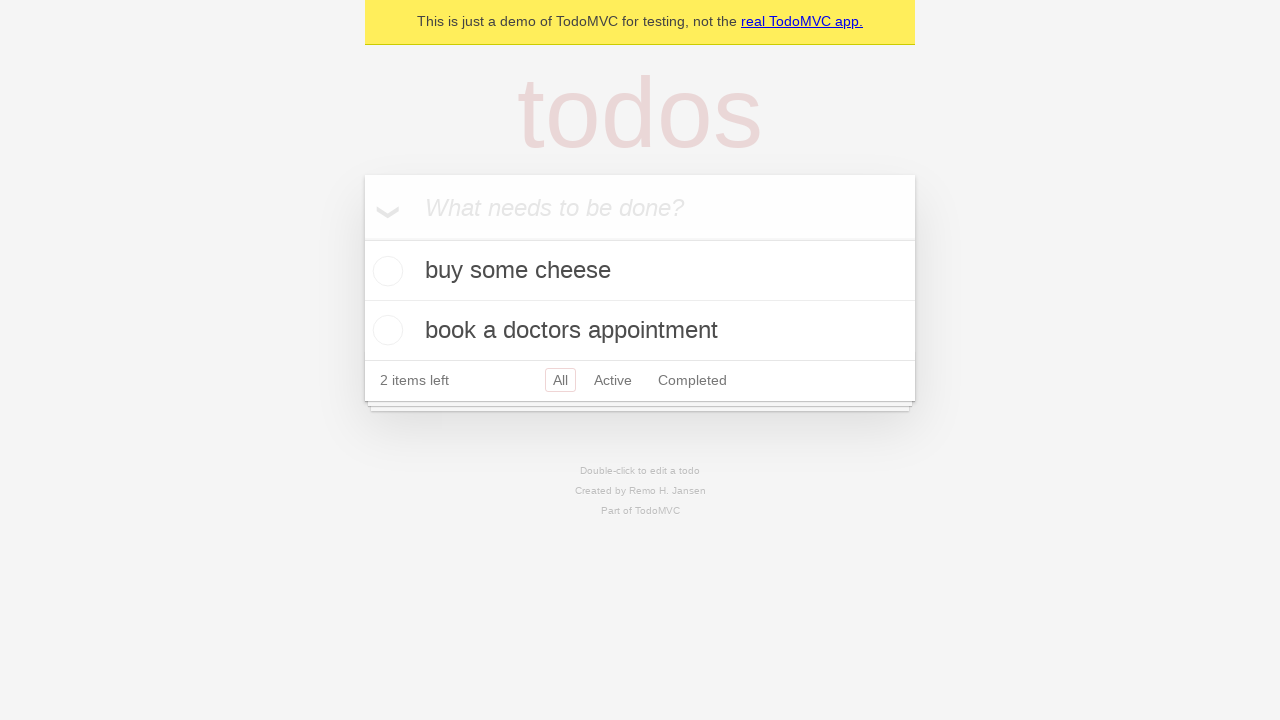

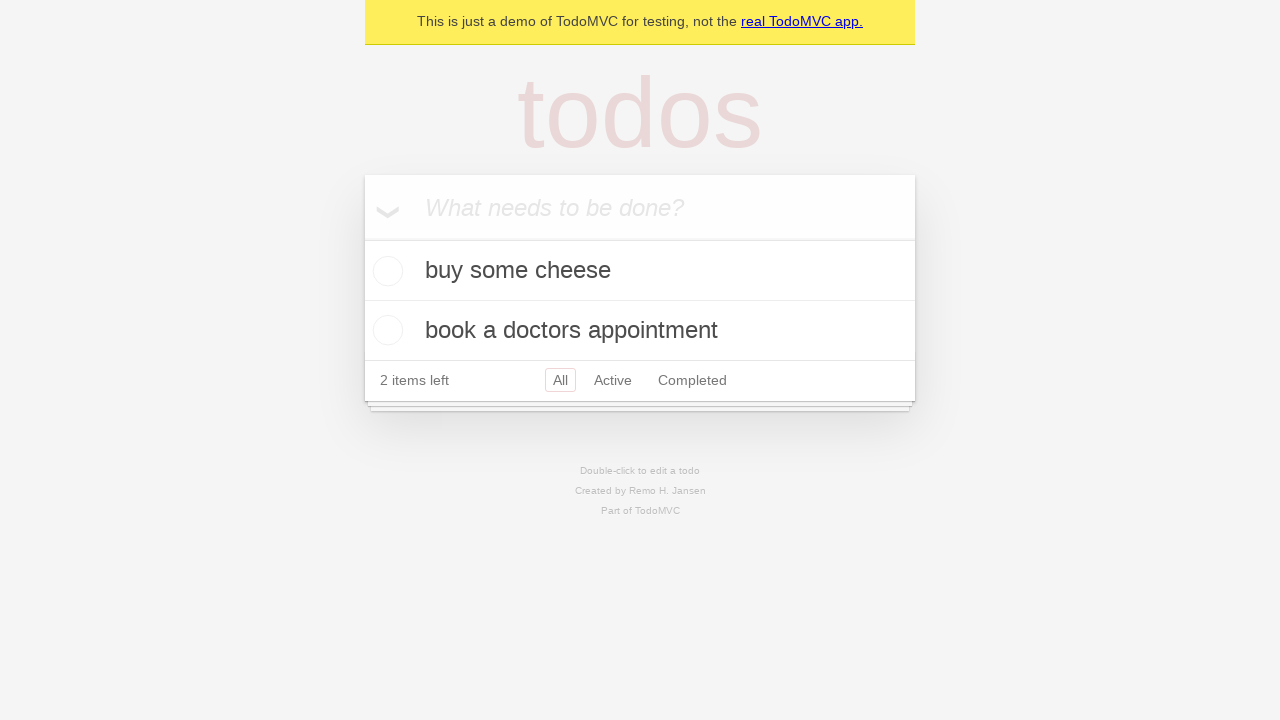